Tests filling the first name field on a practice form using an absolute XPath selector

Starting URL: https://demoqa.com/automation-practice-form

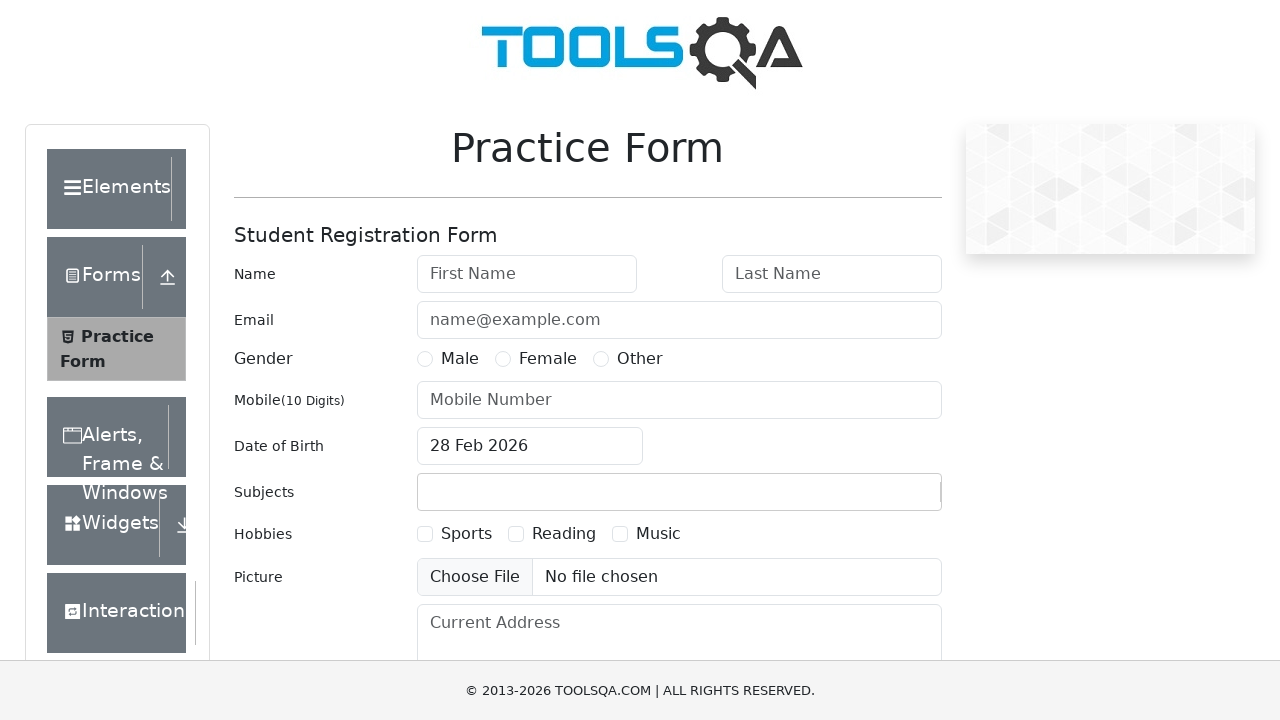

Filled first name field with 'John' using absolute XPath selector on input#firstName
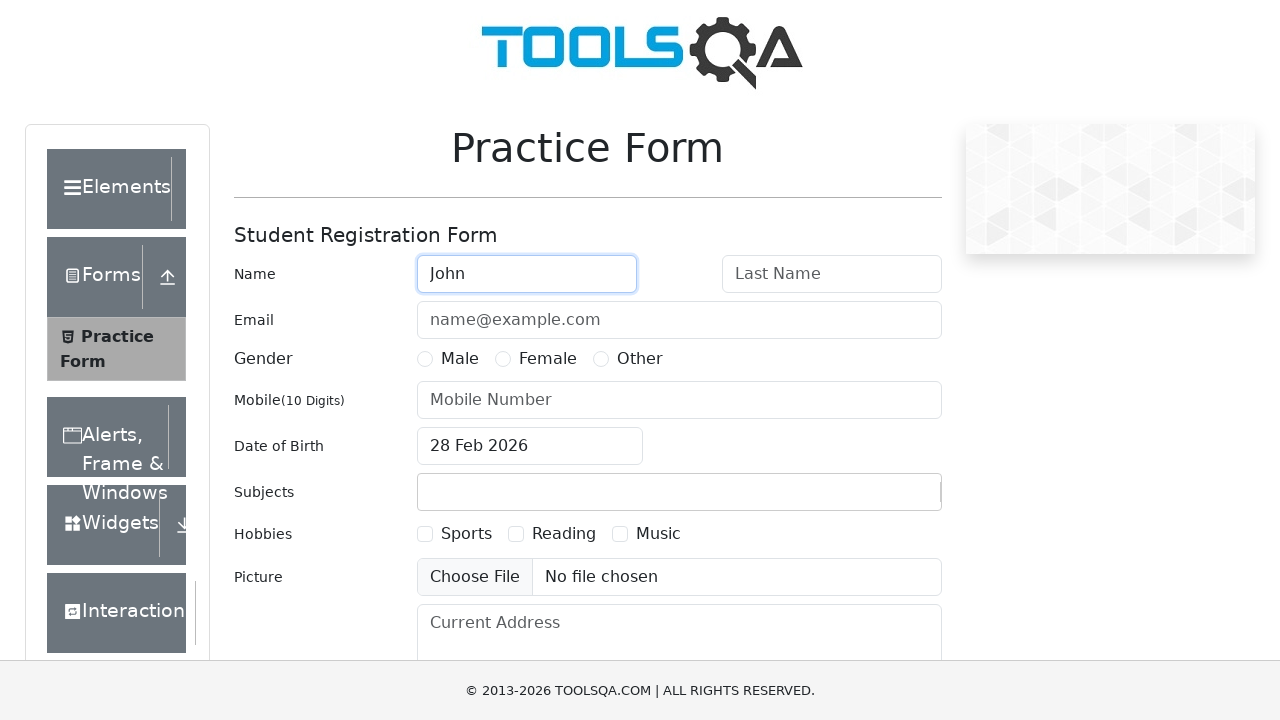

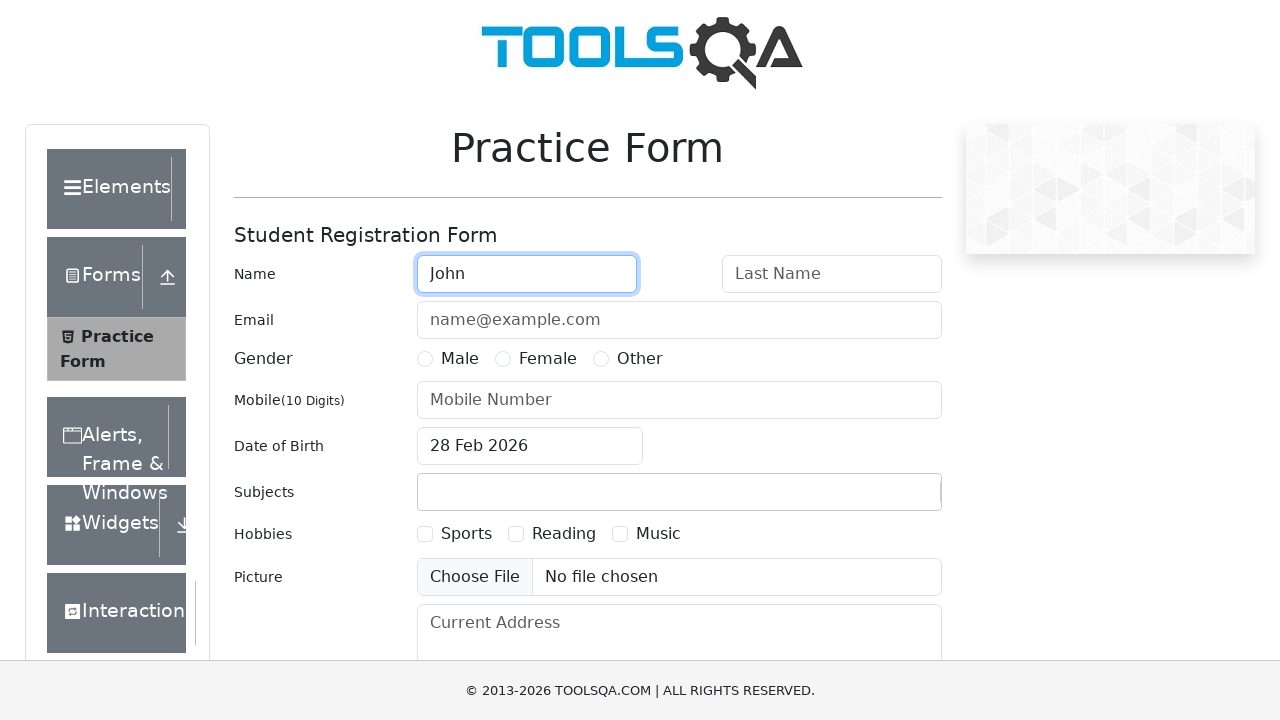